Tests window switching functionality by opening a new window via link click and switching between windows

Starting URL: http://the-internet.herokuapp.com/windows

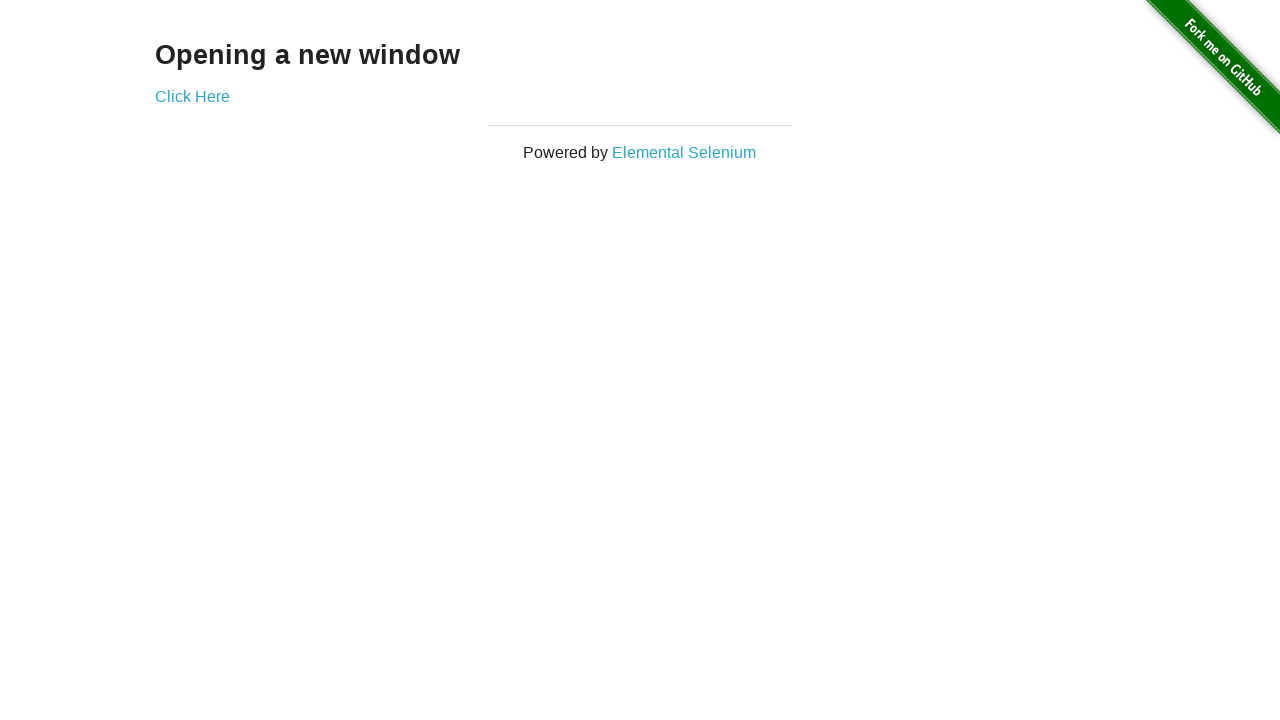

Retrieved initial page header text
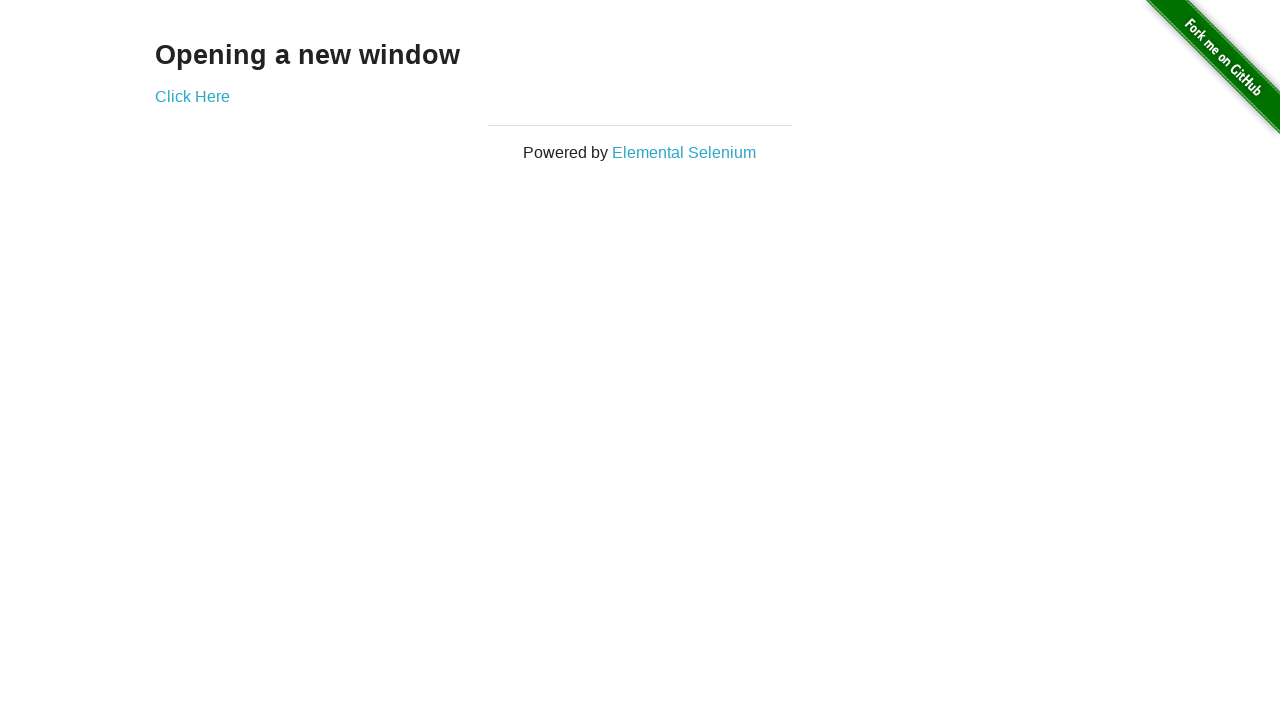

Clicked 'Click Here' link to open new window at (192, 96) on xpath=//a[contains(.,'Click Here')]
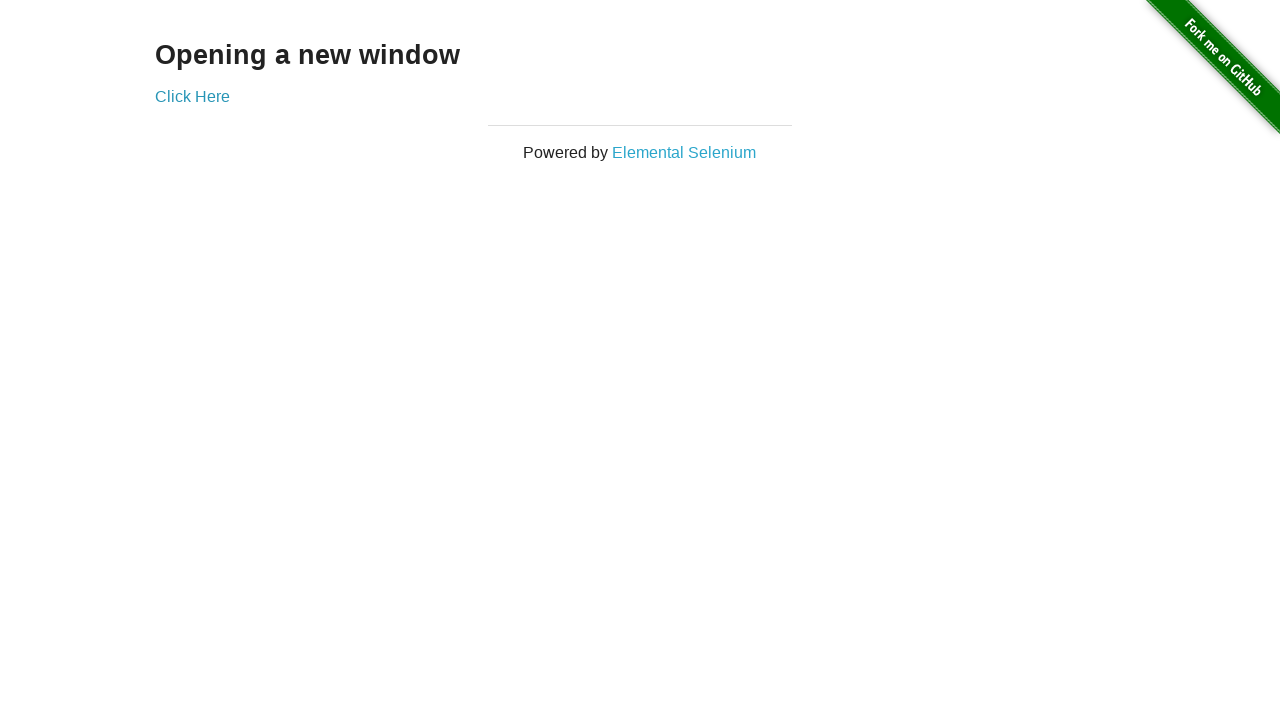

Captured new popup window reference
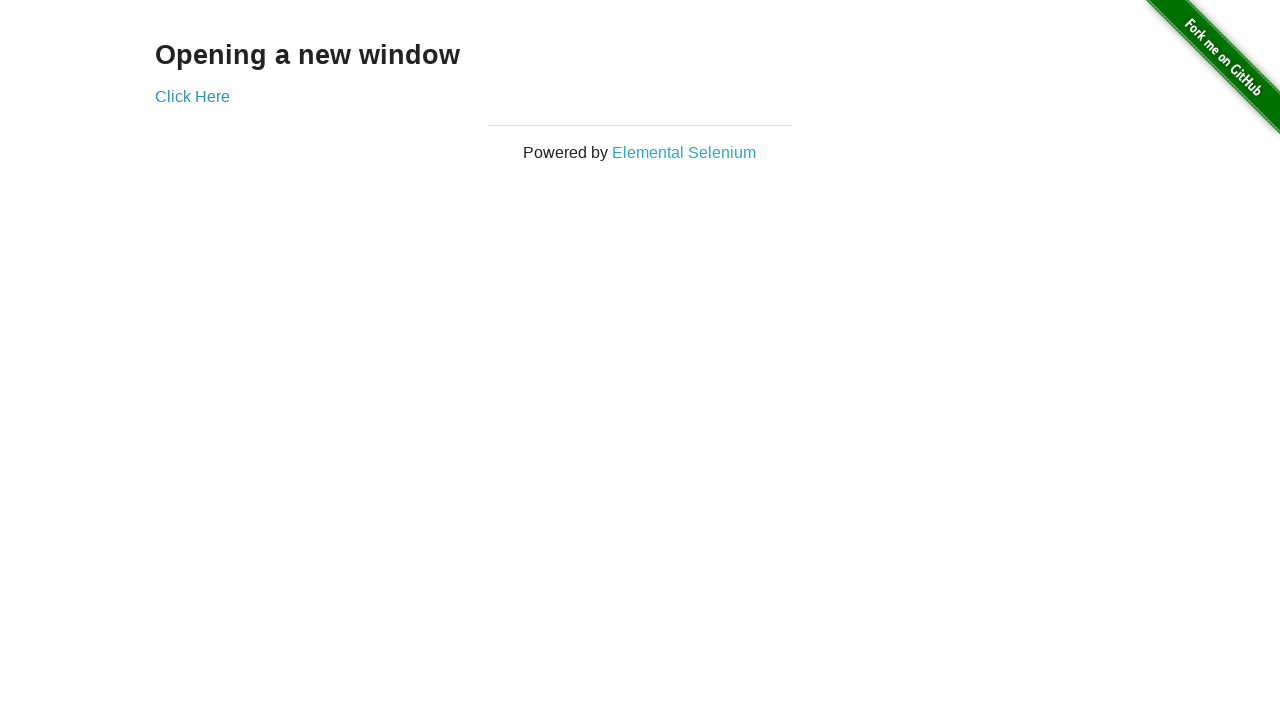

Waited for new page to load
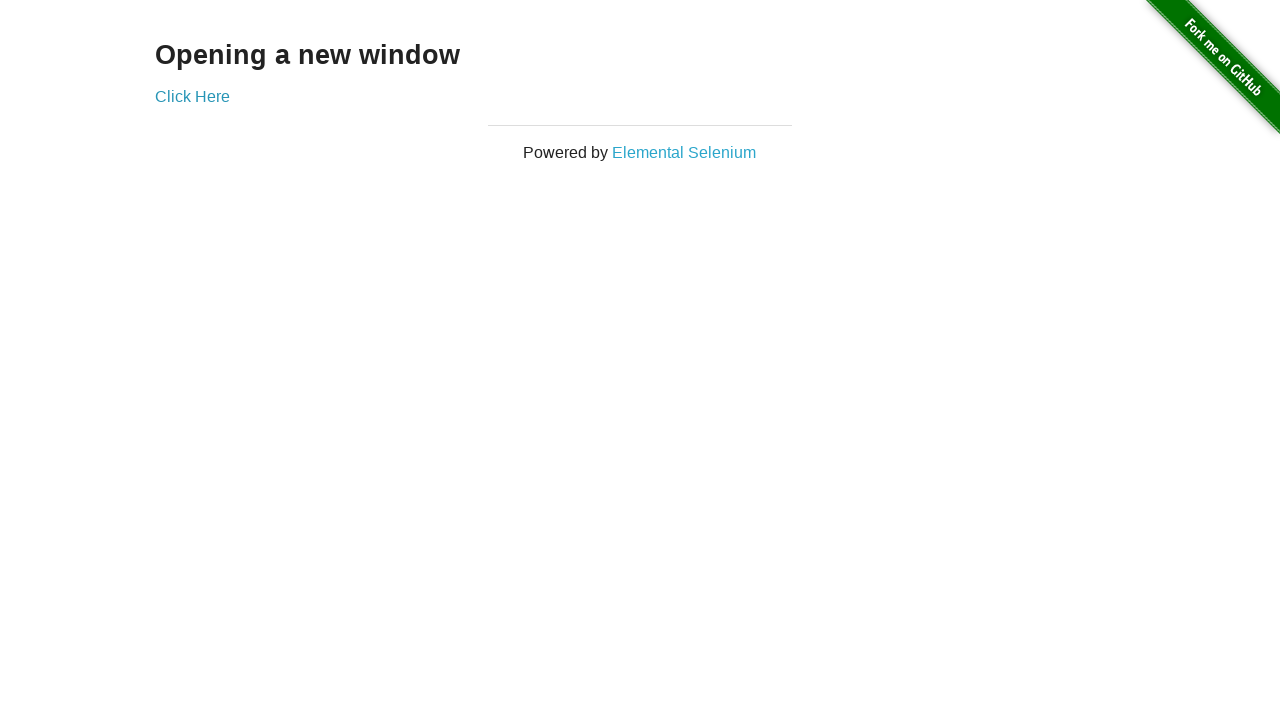

Retrieved header text from new window
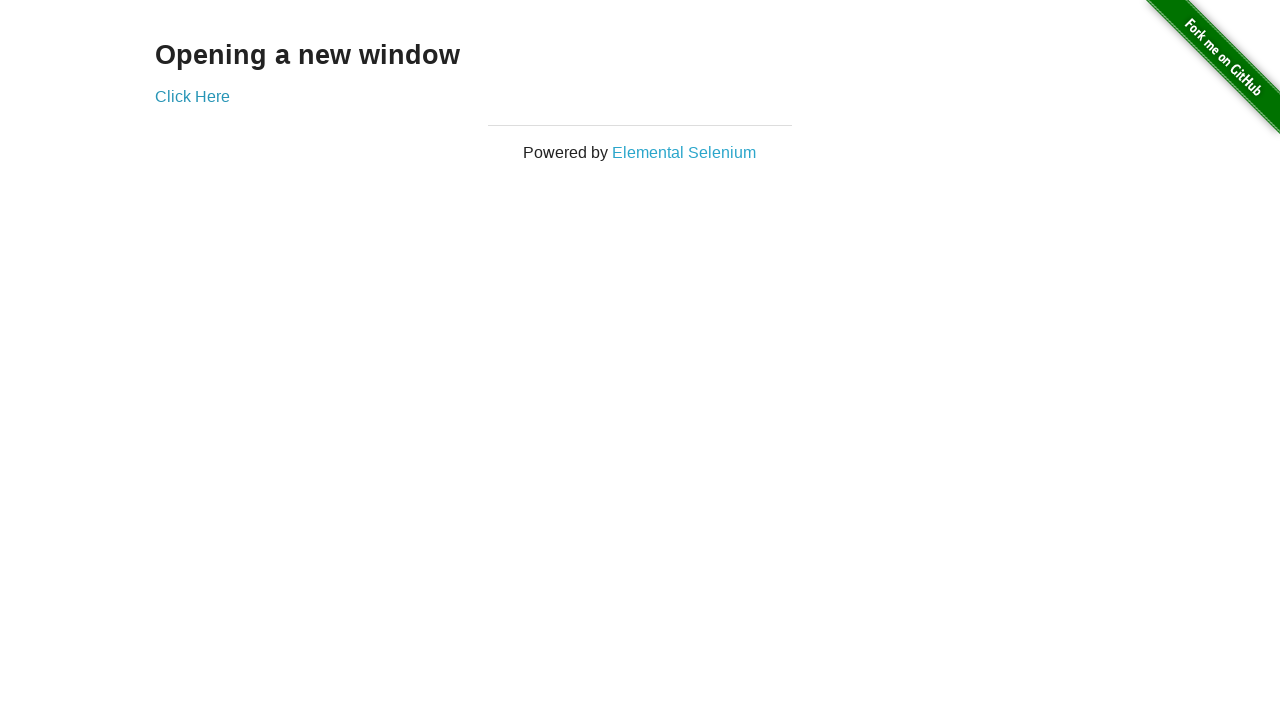

Verified header text on original page after window switch
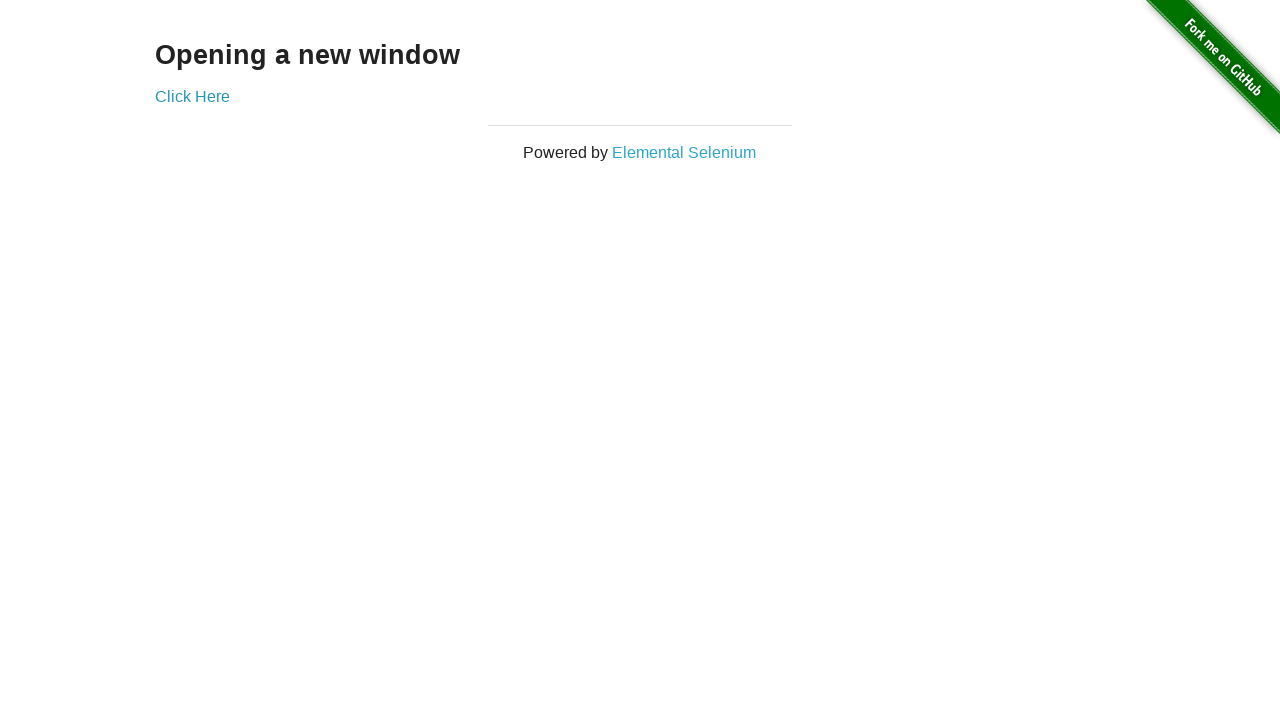

Closed the new popup window
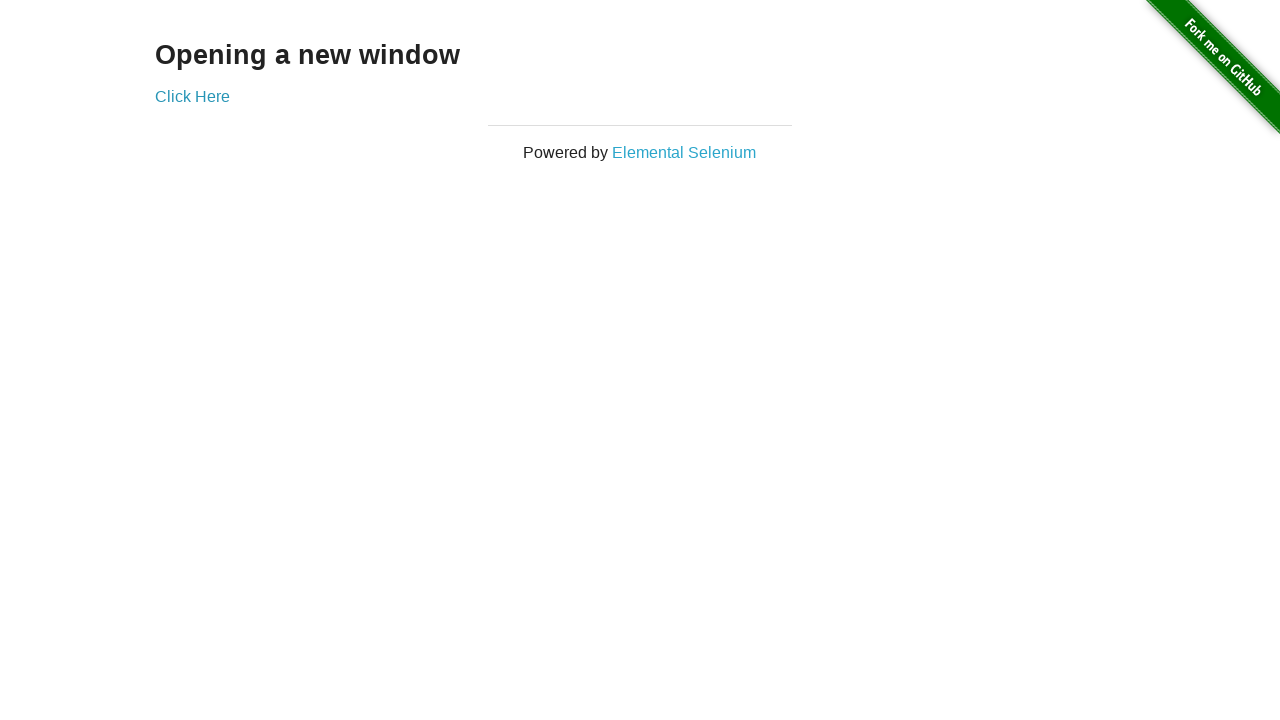

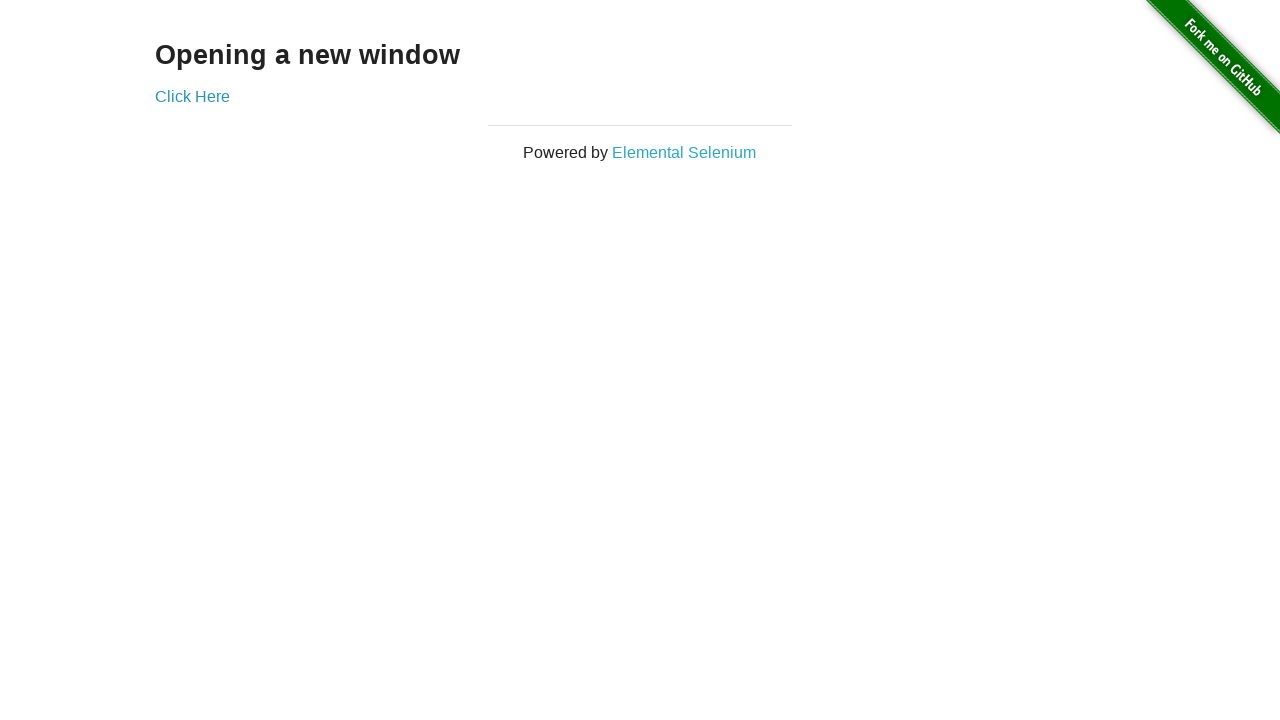